Tests adding Samsung S6 phone to cart by navigating to Phones category, selecting the first phone, and clicking add to cart

Starting URL: https://www.demoblaze.com/

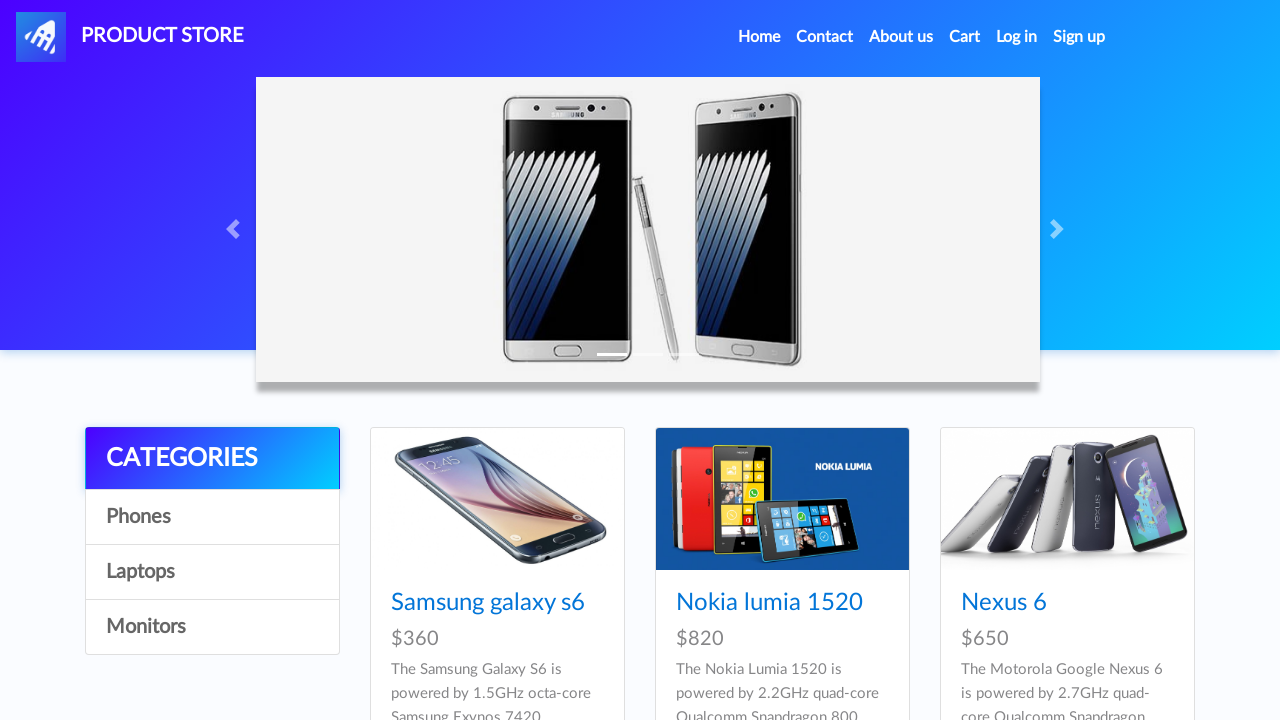

Clicked on Phones category at (212, 517) on #itemc
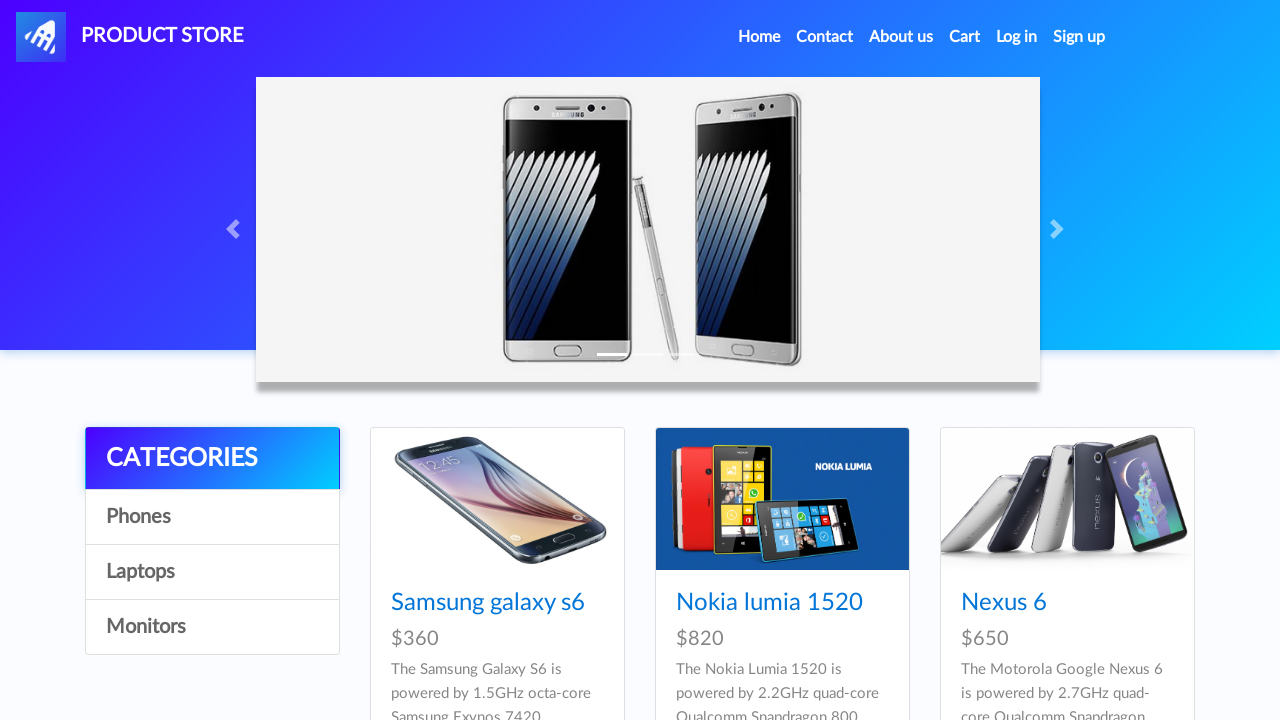

Waited for first phone product to load
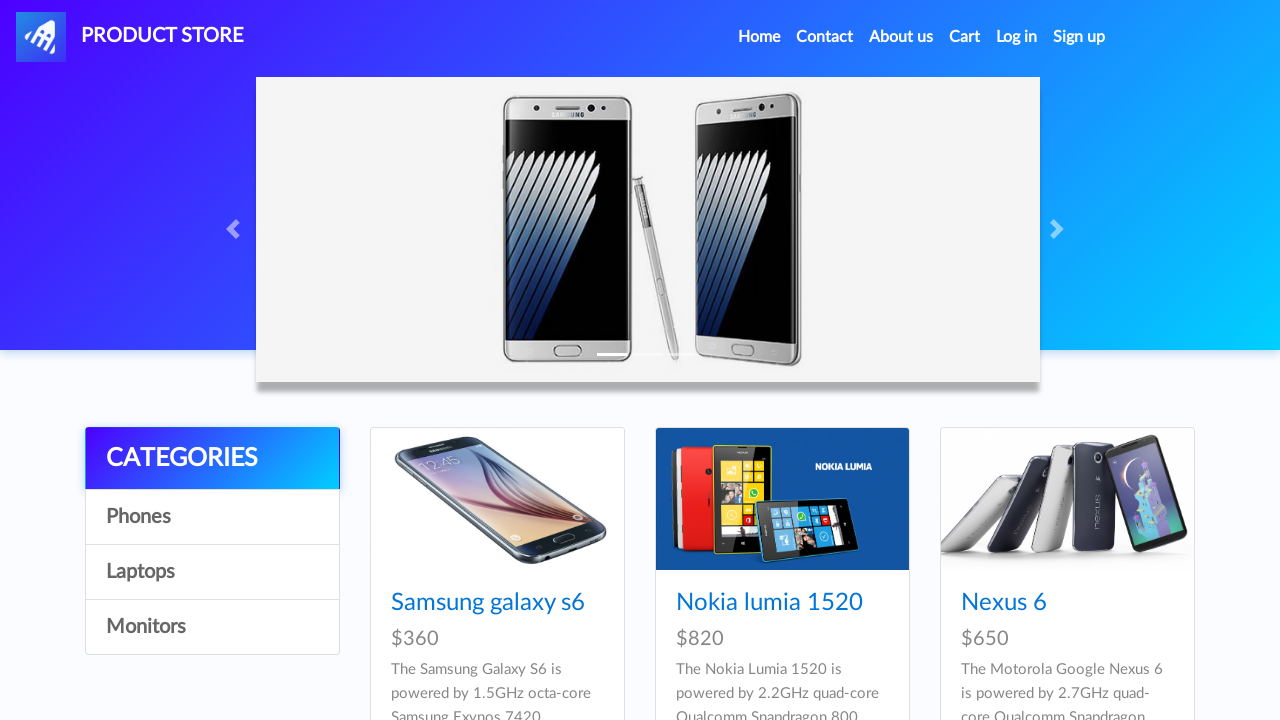

Clicked on Samsung S6 phone to view details at (488, 603) on #tbodyid > div:nth-child(1) > div > div > h4 > a
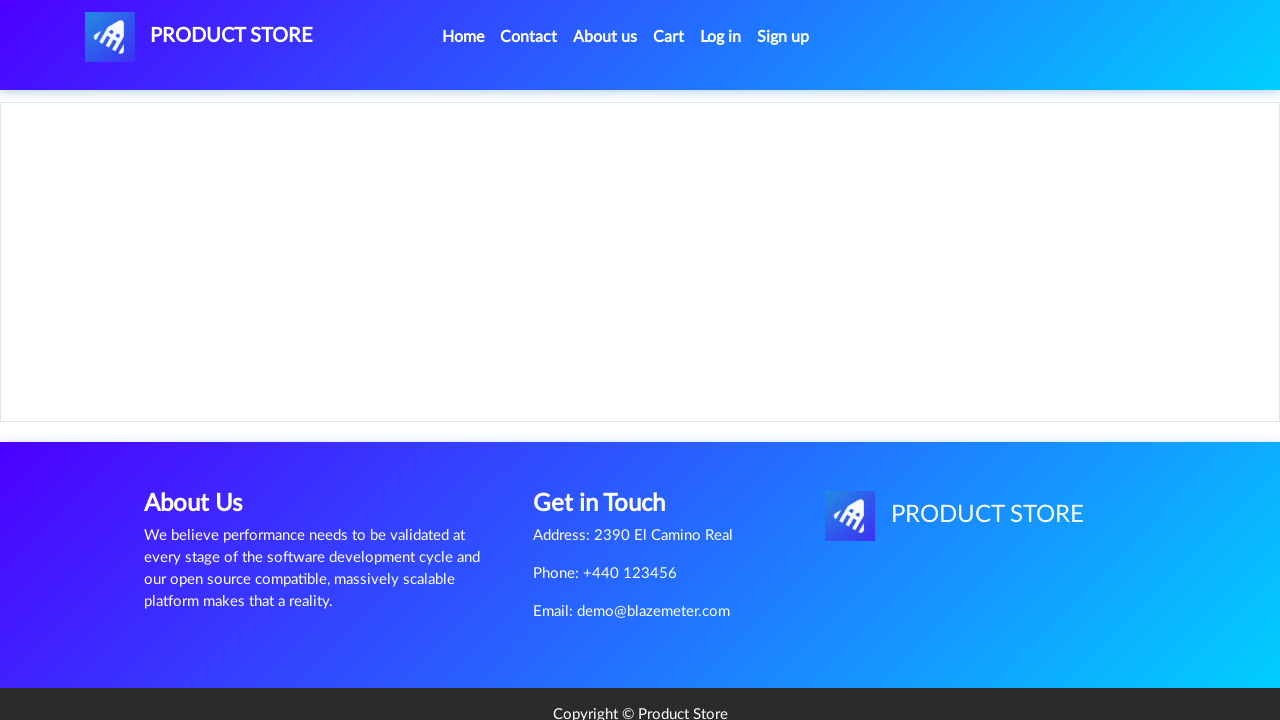

Waited for Add to cart button to load
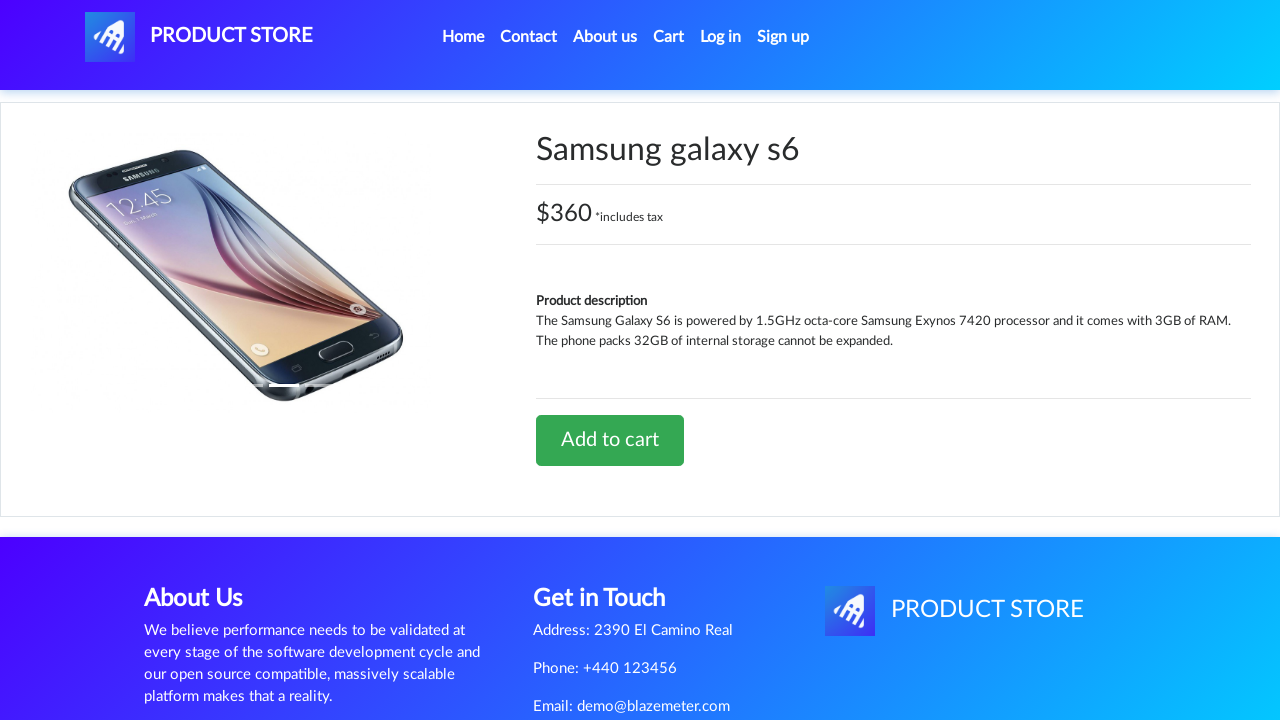

Clicked Add to cart button to add Samsung S6 to cart at (610, 440) on #tbodyid > div.row > div > a
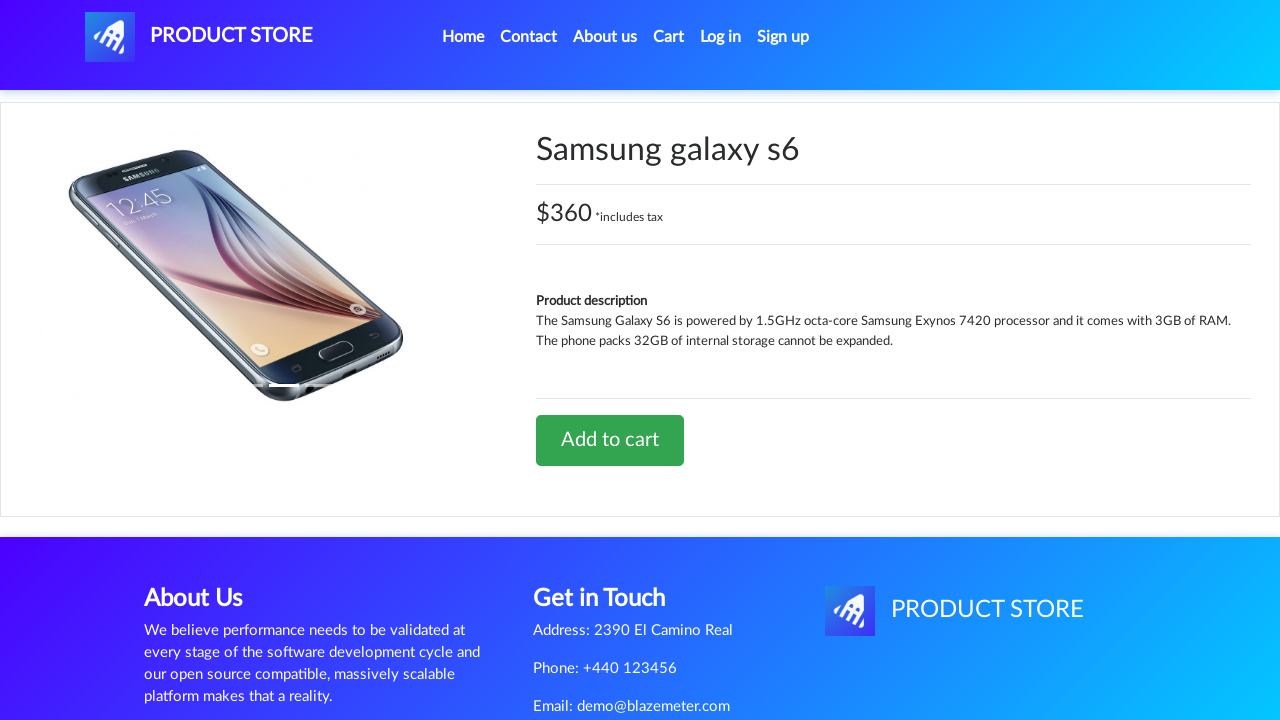

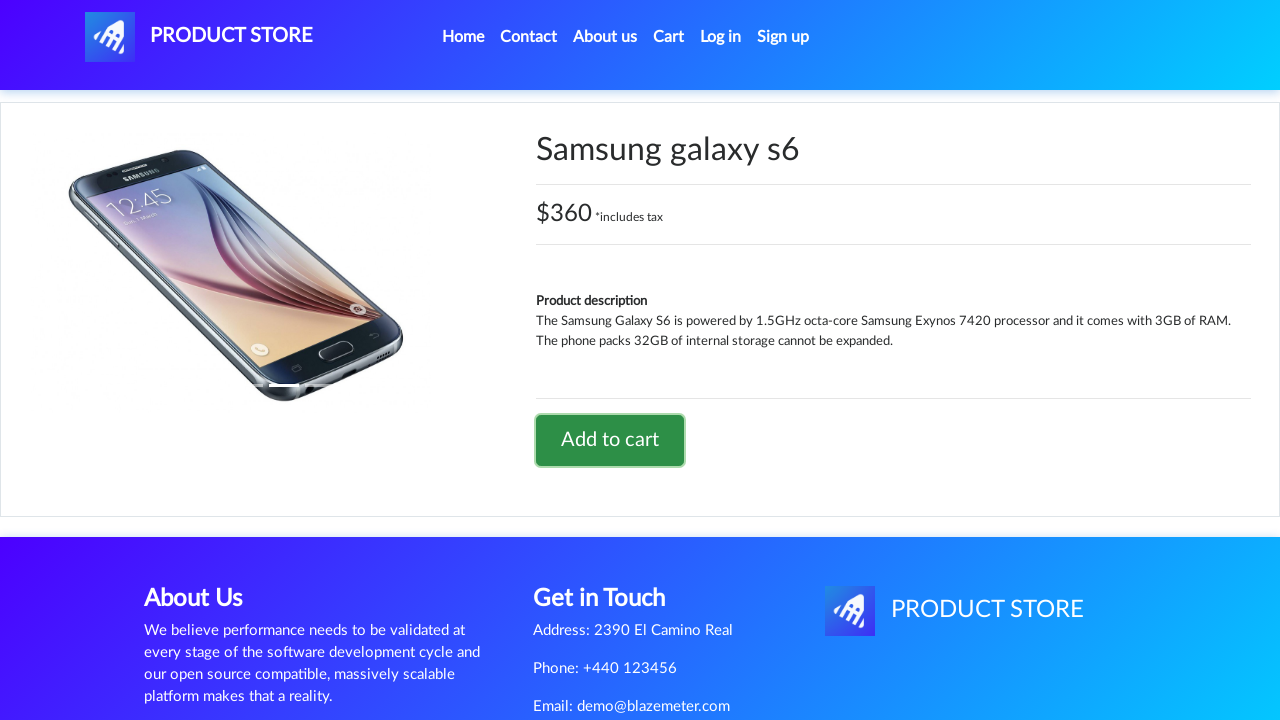